Tests iframe handling by verifying the page header is accessible, switching to an iframe to enter text in a text editor, then switching back to verify a link is visible on the main page.

Starting URL: https://the-internet.herokuapp.com/iframe

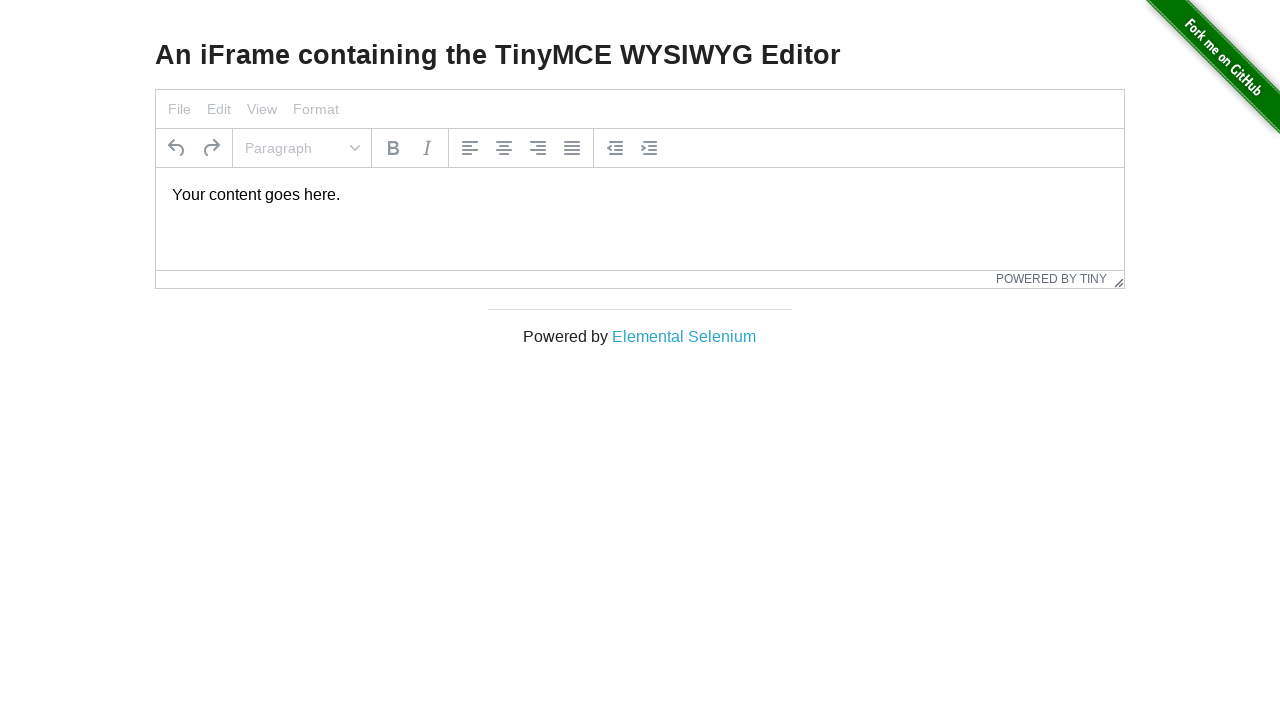

Page header 'An IFrame containing...' is visible
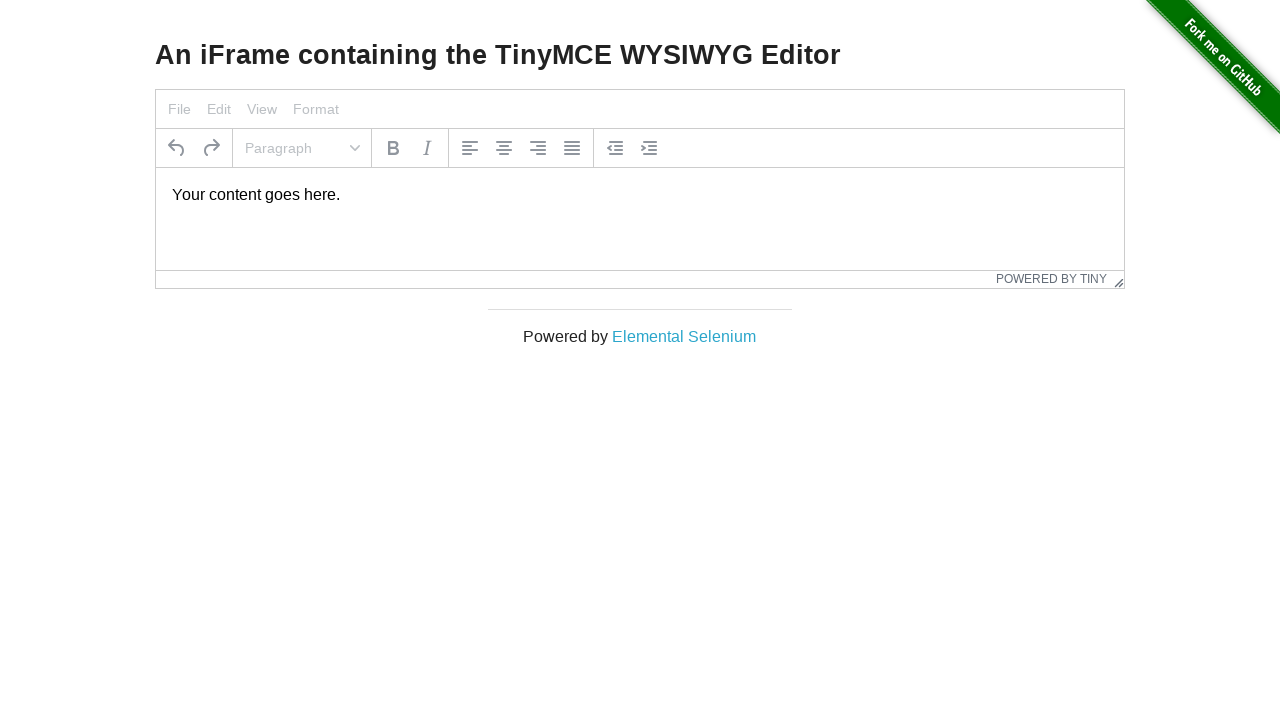

Retrieved and printed header text content
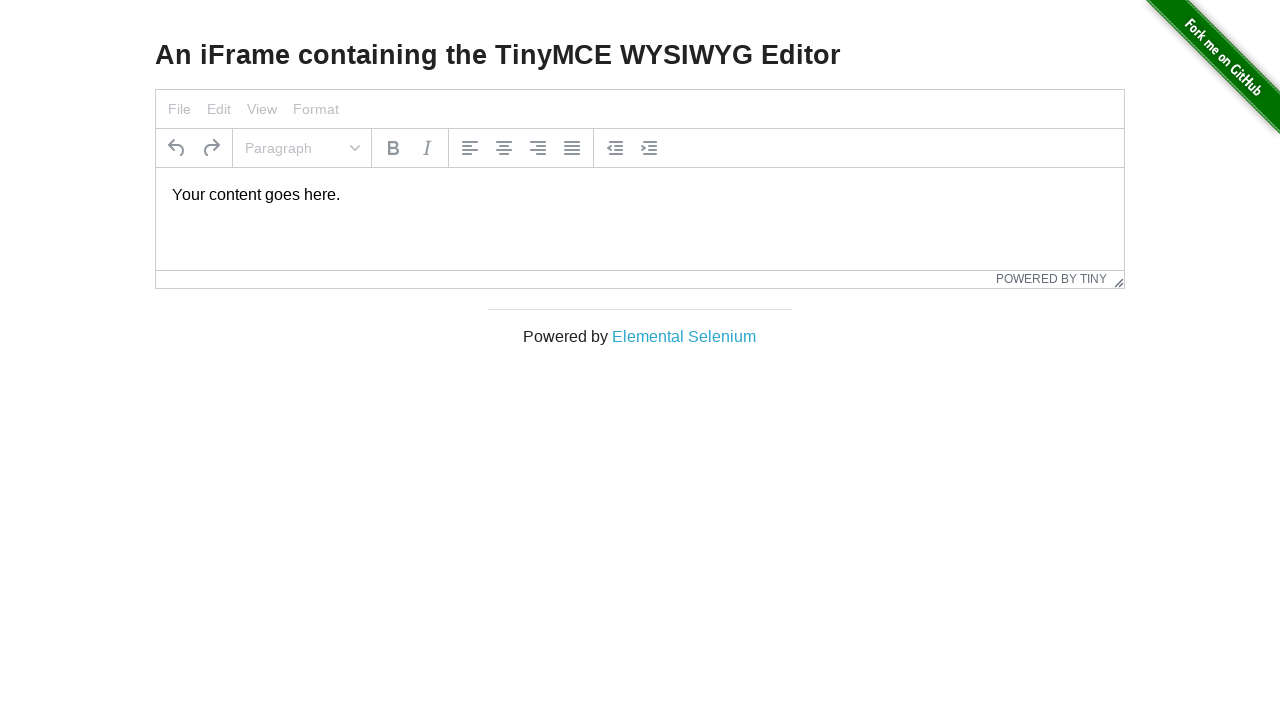

Located iframe on the page
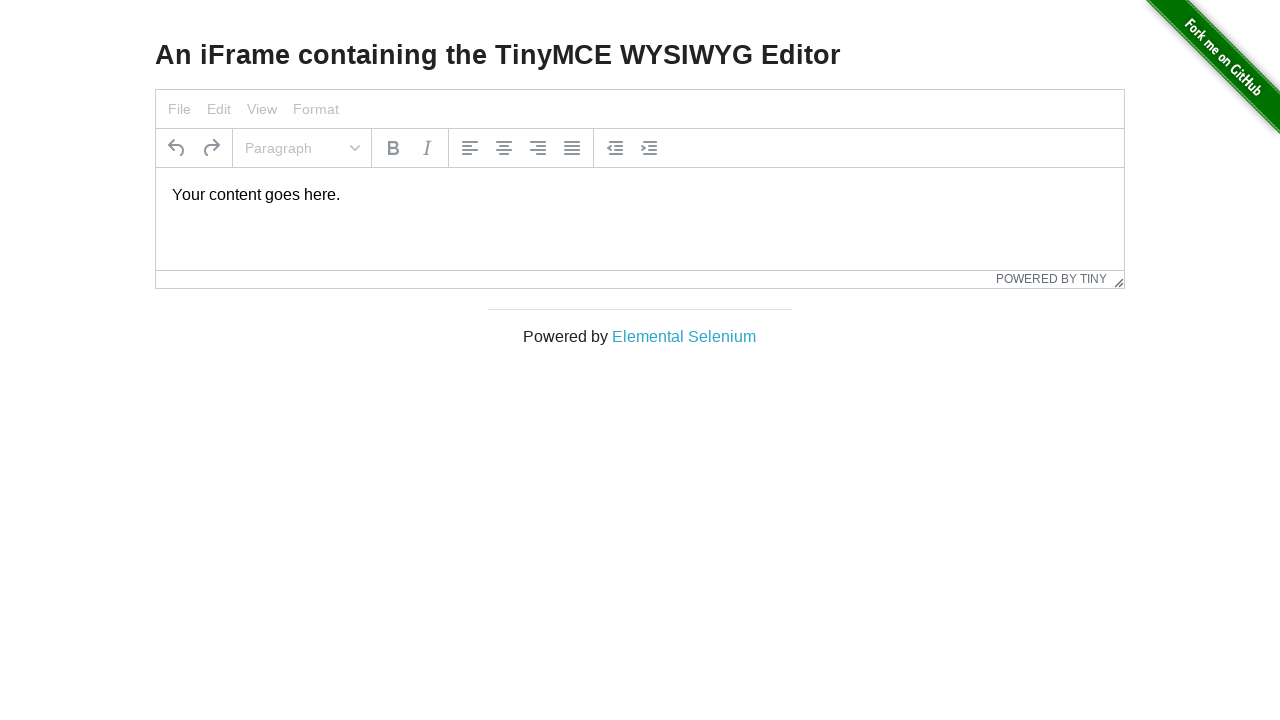

Located text area element inside iframe
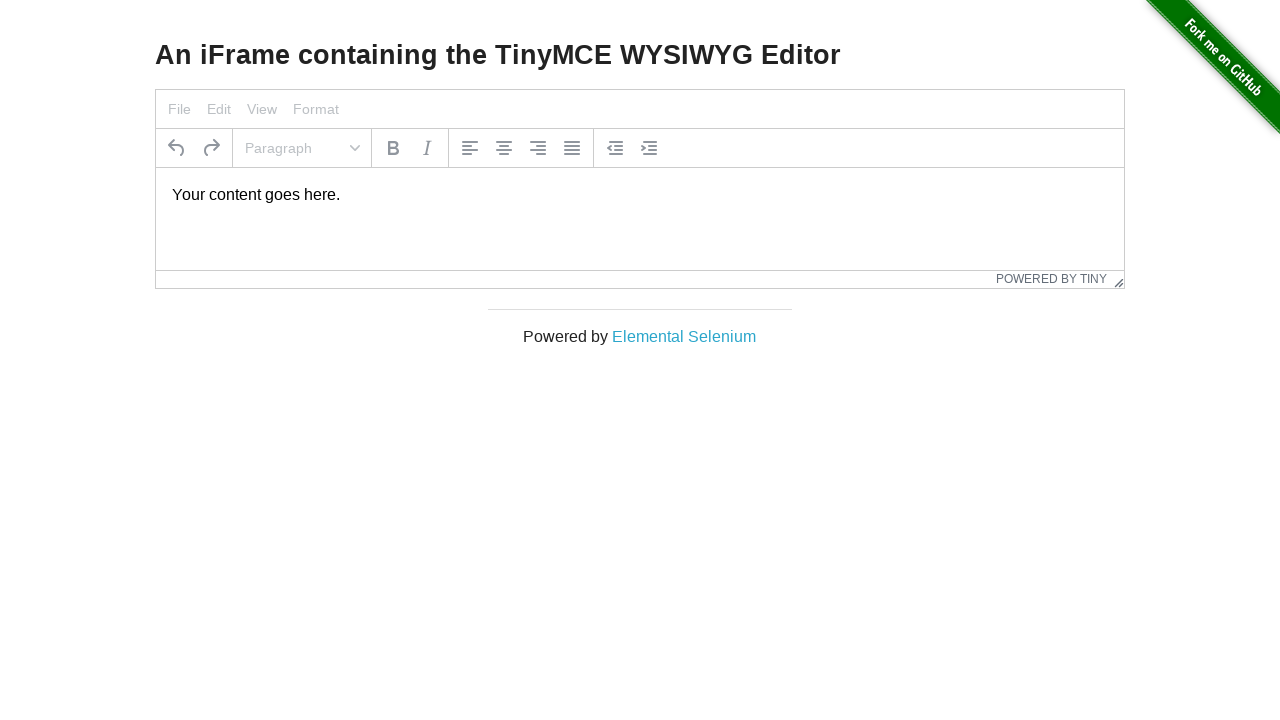

Clicked text area inside iframe at (640, 195) on iframe >> internal:control=enter-frame >> p
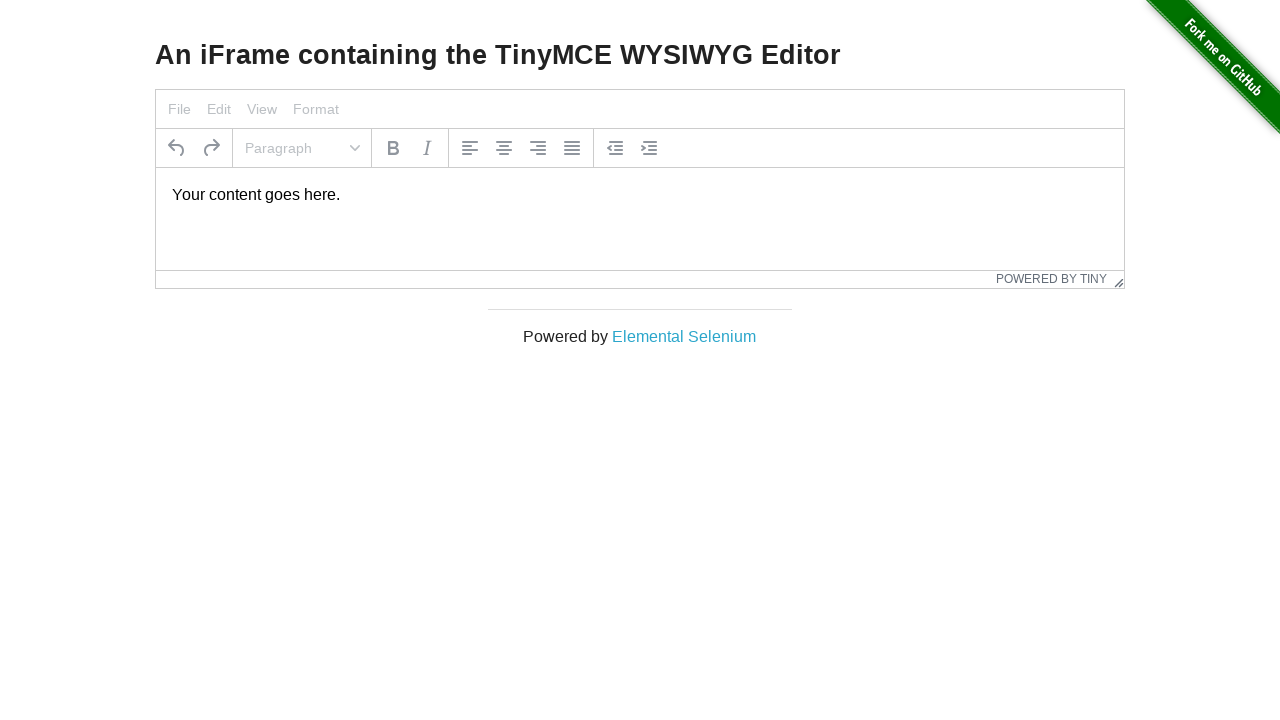

Selected all text in the text area
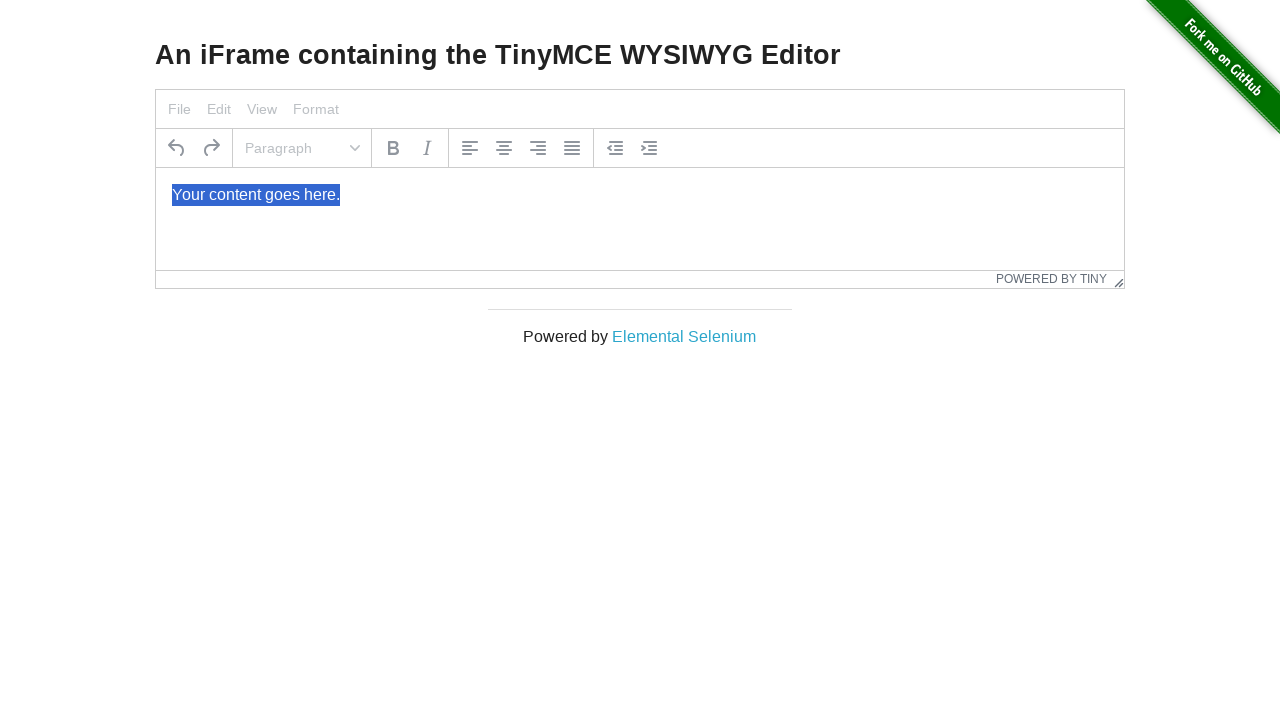

Typed 'Selenium'u seviyorum!' into the text editor
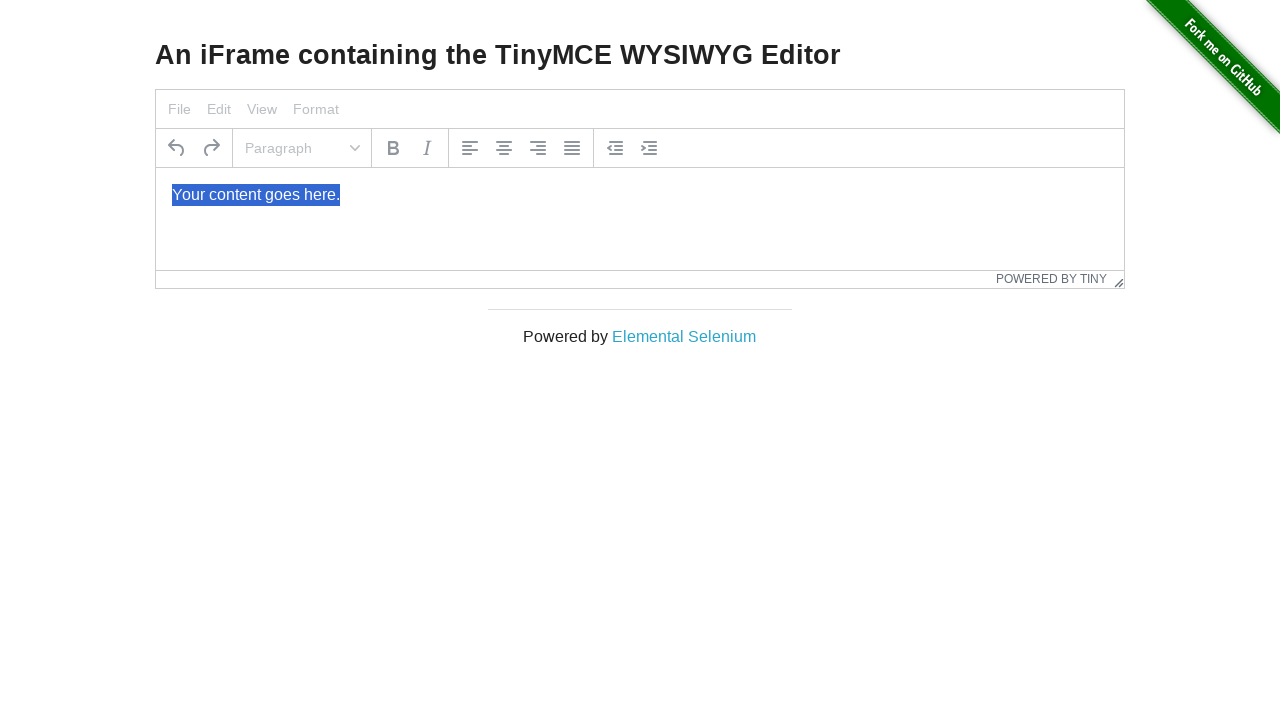

'Elemental Selenium' link is visible on main page
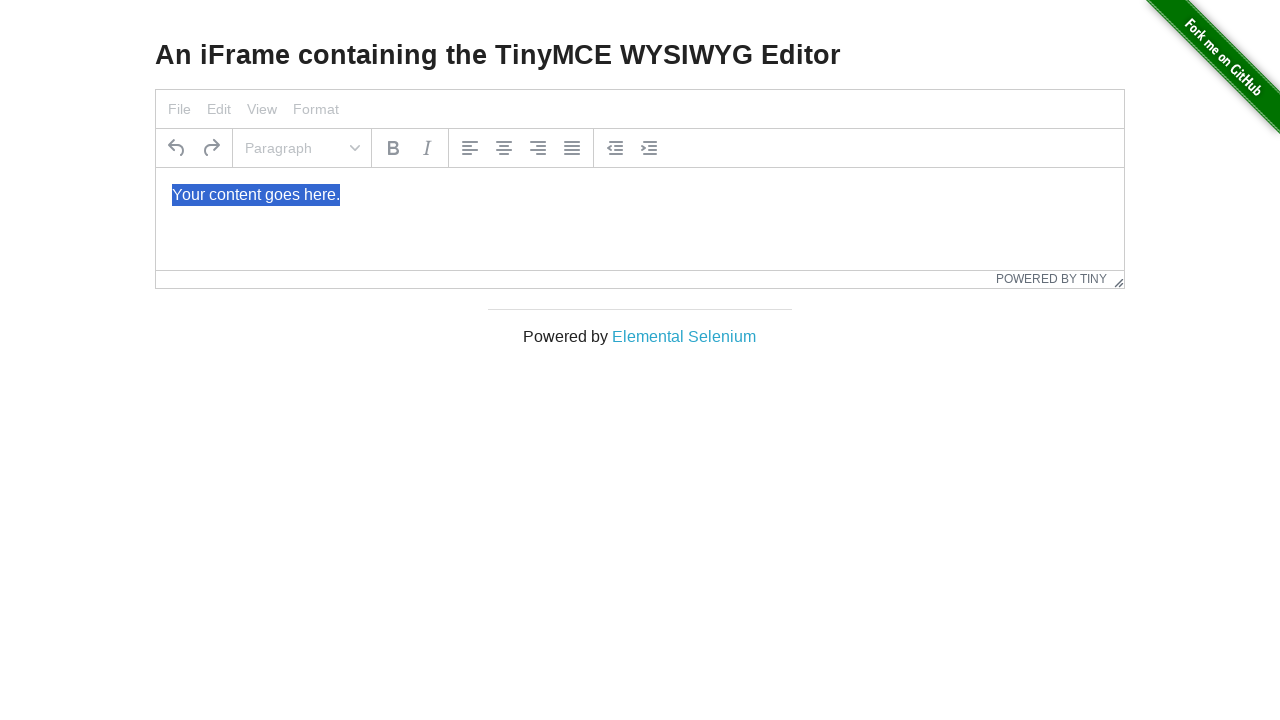

Retrieved and printed 'Elemental Selenium' link text
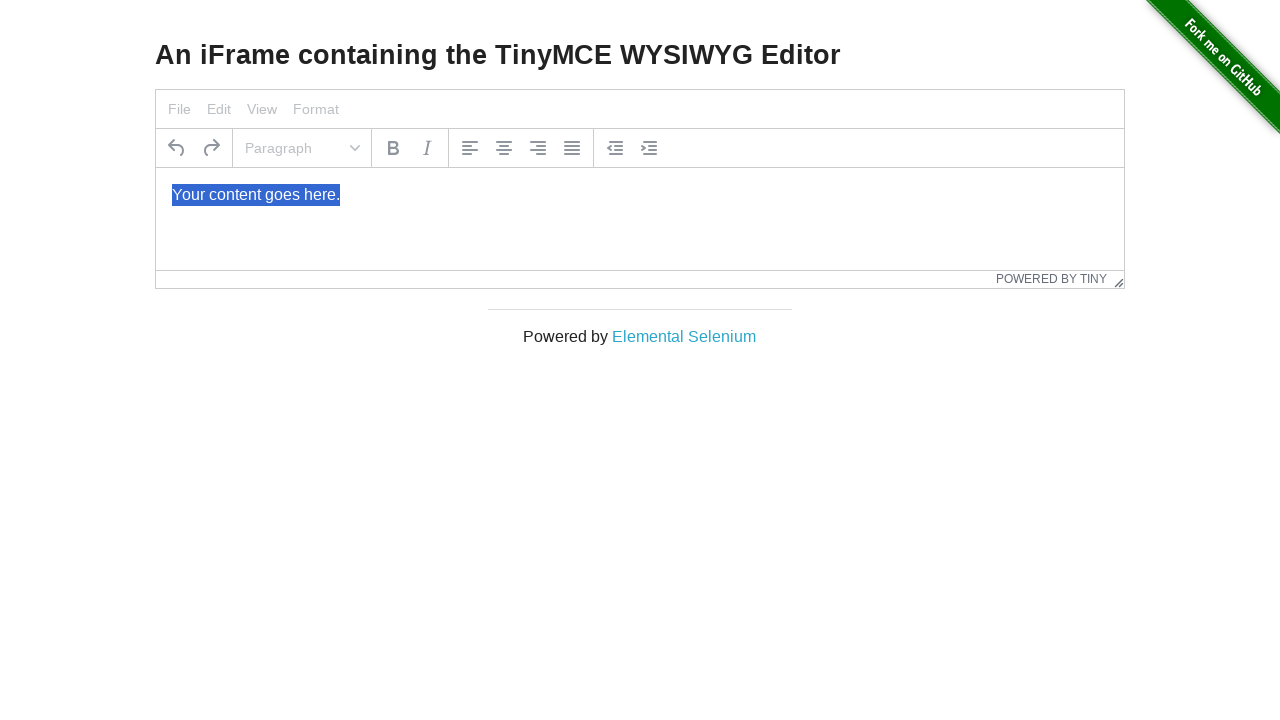

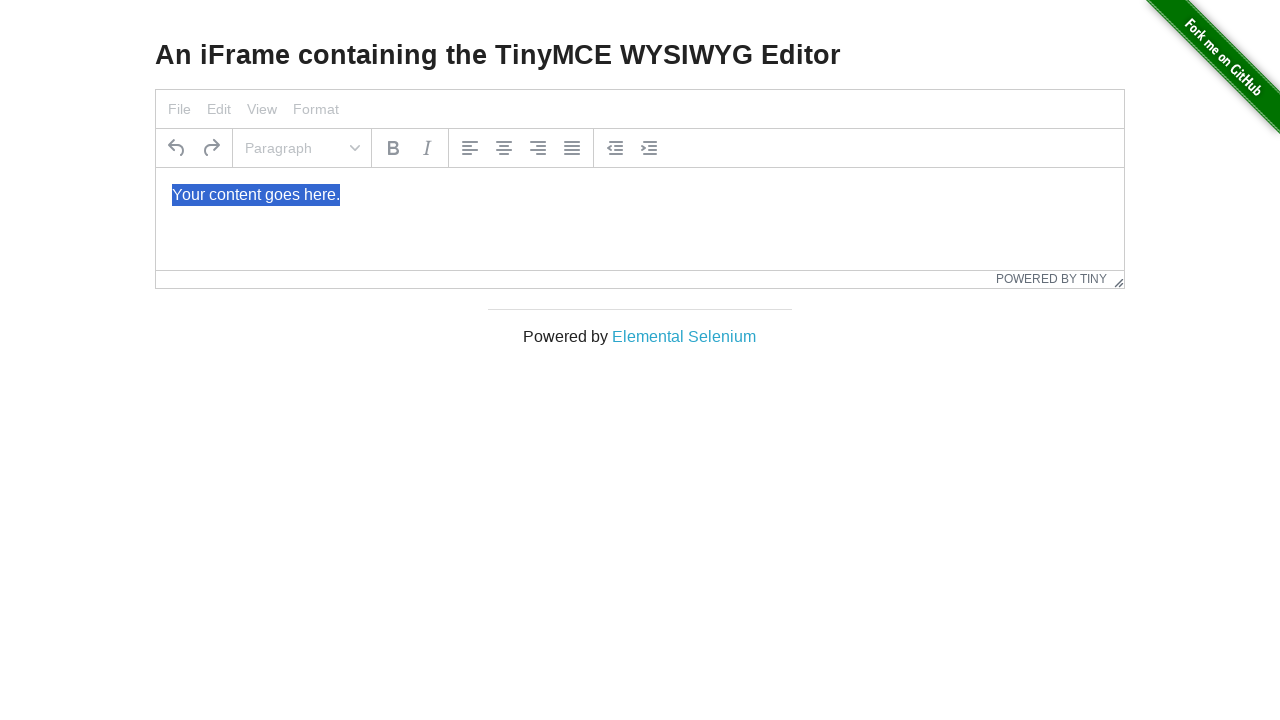